Tests that the Clear completed button displays the correct text

Starting URL: https://demo.playwright.dev/todomvc

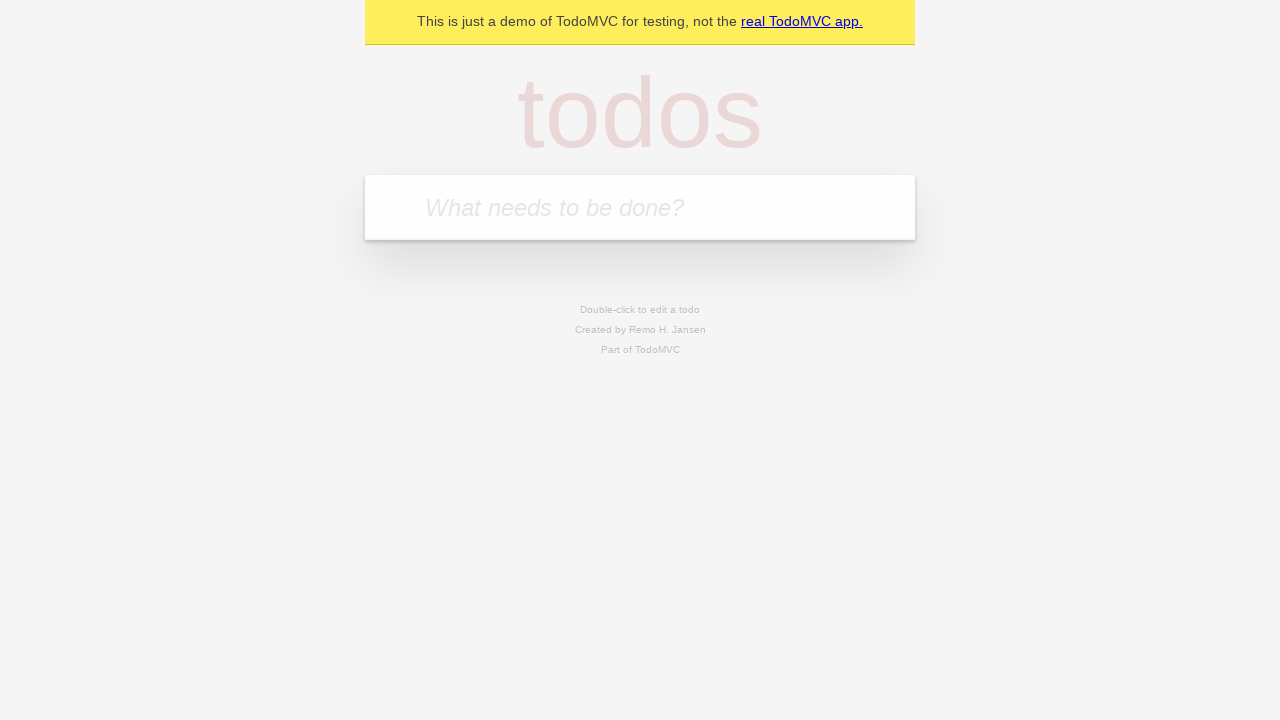

Filled todo input with 'buy some cheese' on internal:attr=[placeholder="What needs to be done?"i]
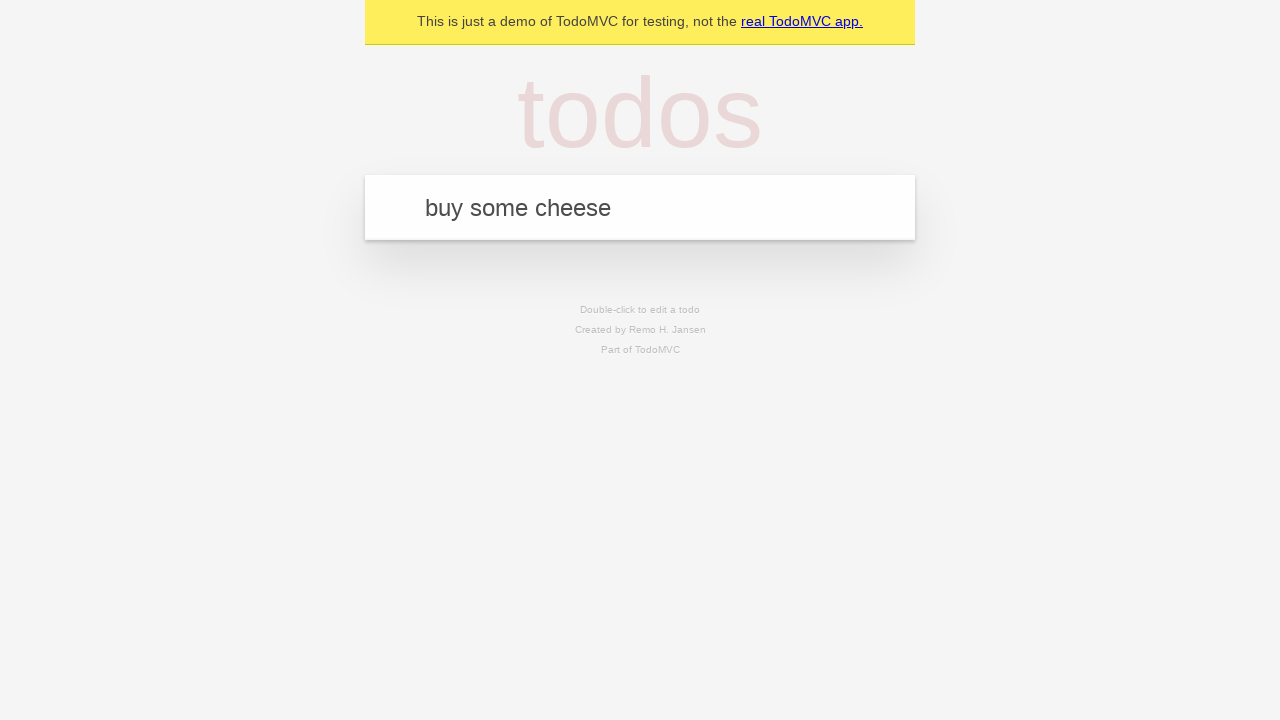

Pressed Enter to add first todo on internal:attr=[placeholder="What needs to be done?"i]
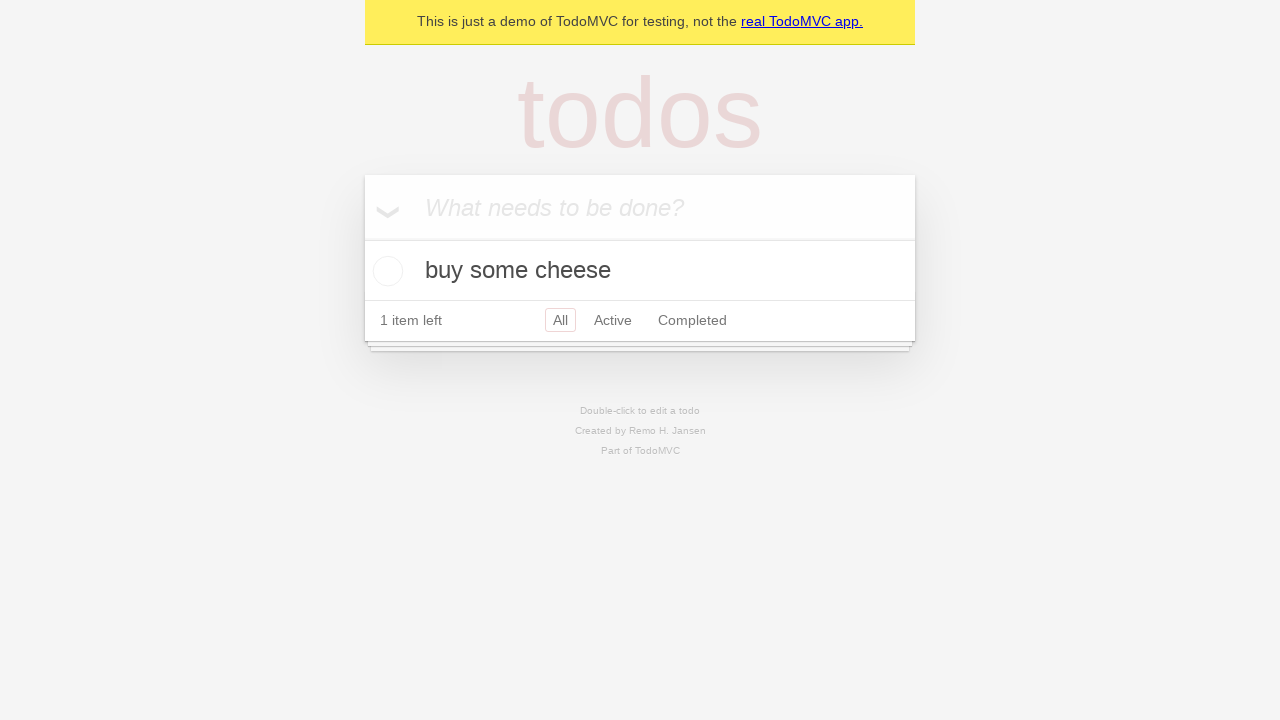

Filled todo input with 'feed the cat' on internal:attr=[placeholder="What needs to be done?"i]
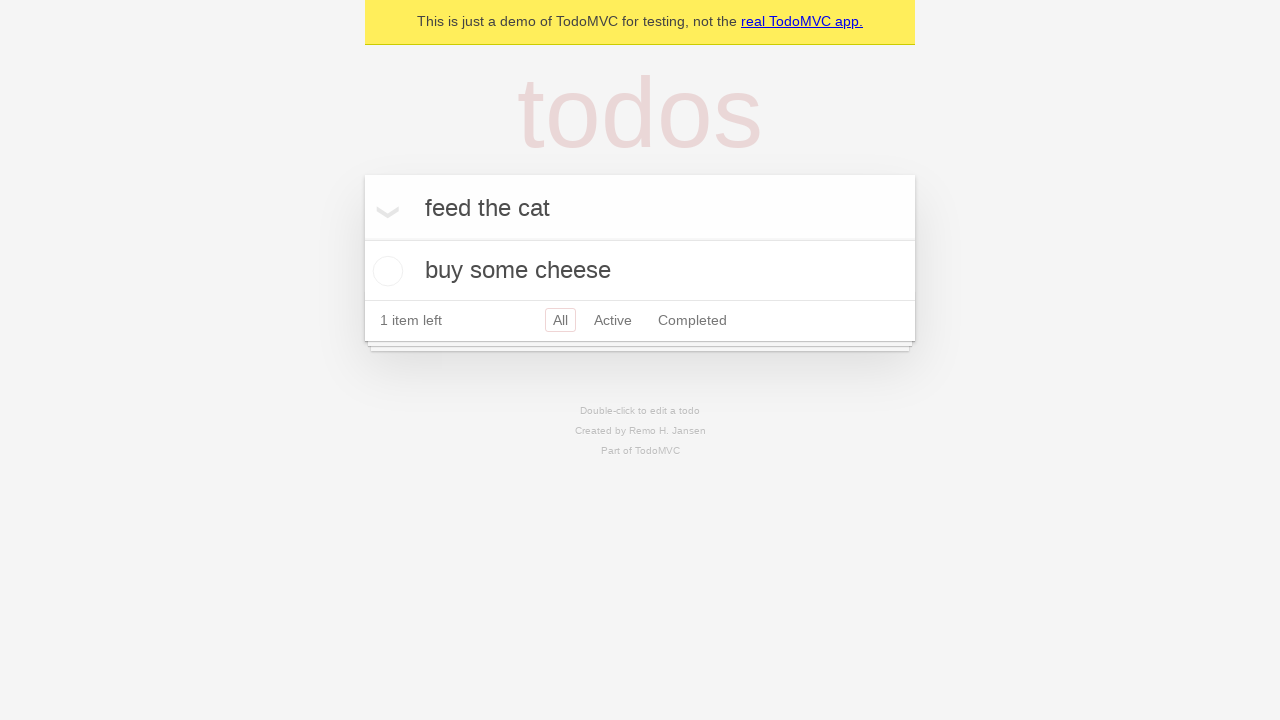

Pressed Enter to add second todo on internal:attr=[placeholder="What needs to be done?"i]
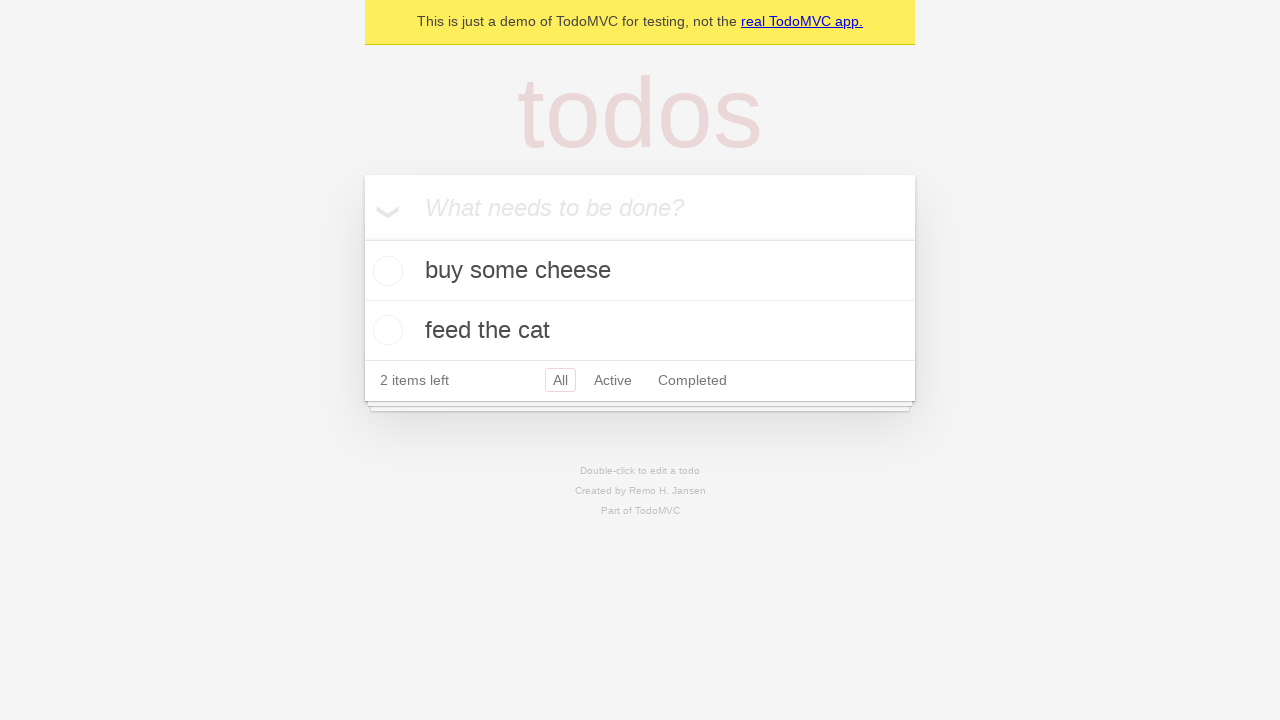

Filled todo input with 'book a doctors appointment' on internal:attr=[placeholder="What needs to be done?"i]
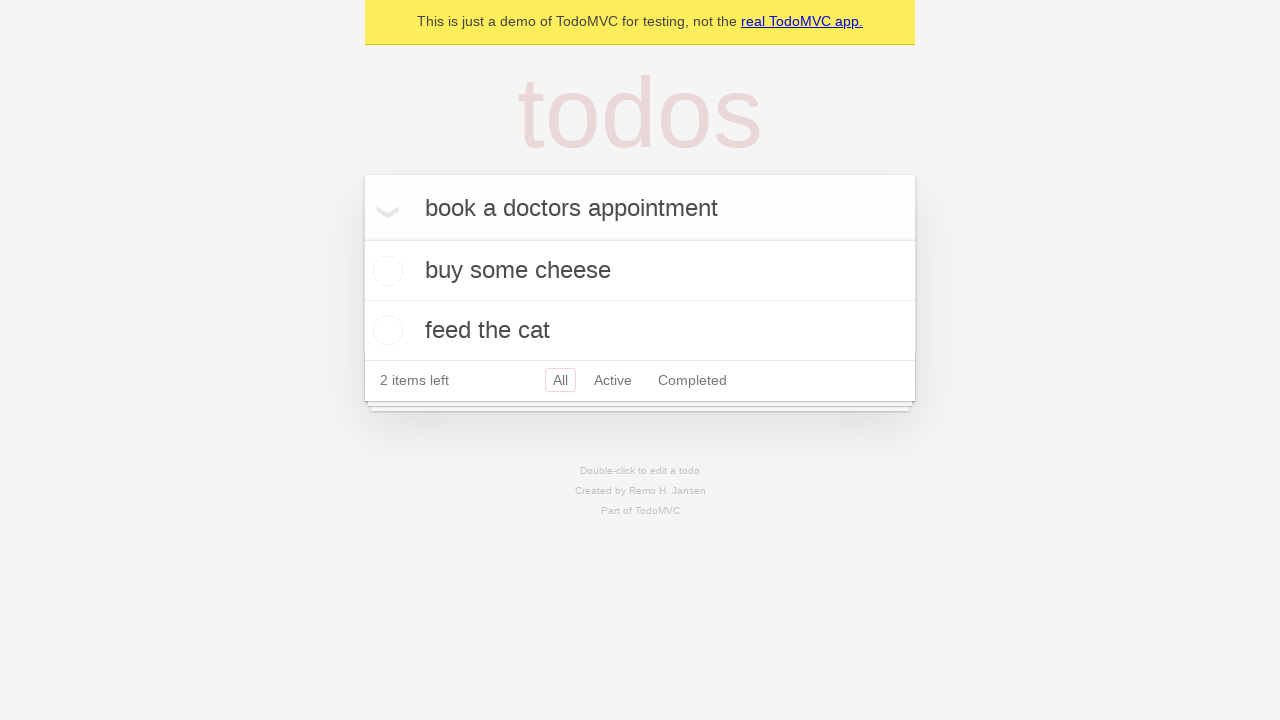

Pressed Enter to add third todo on internal:attr=[placeholder="What needs to be done?"i]
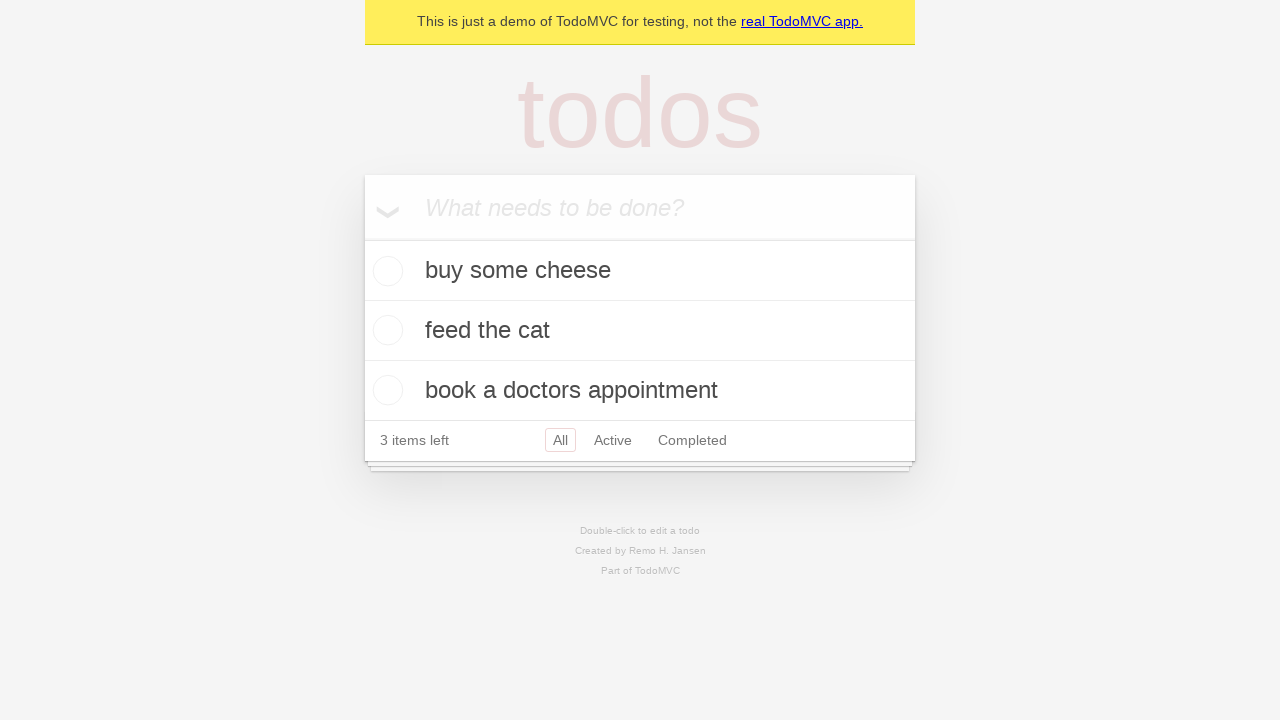

Checked the first todo item to mark it as completed at (385, 271) on .todo-list li .toggle >> nth=0
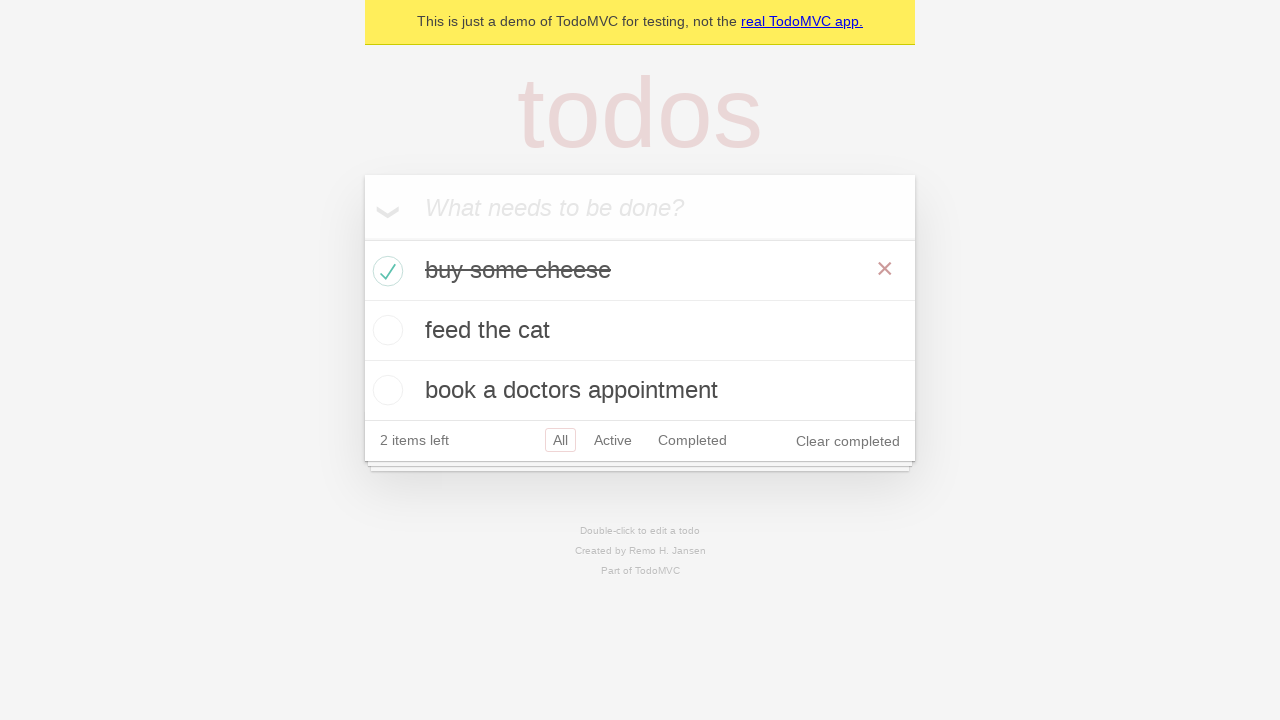

Clear completed button is now visible on the page
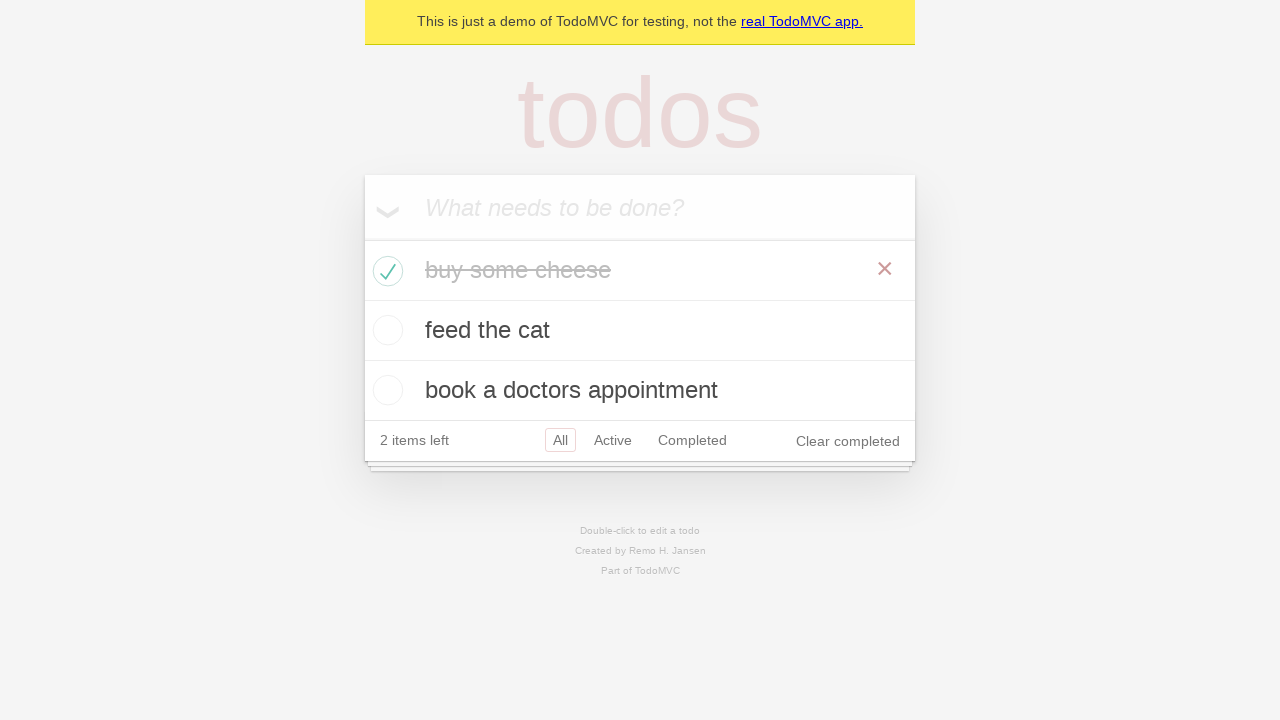

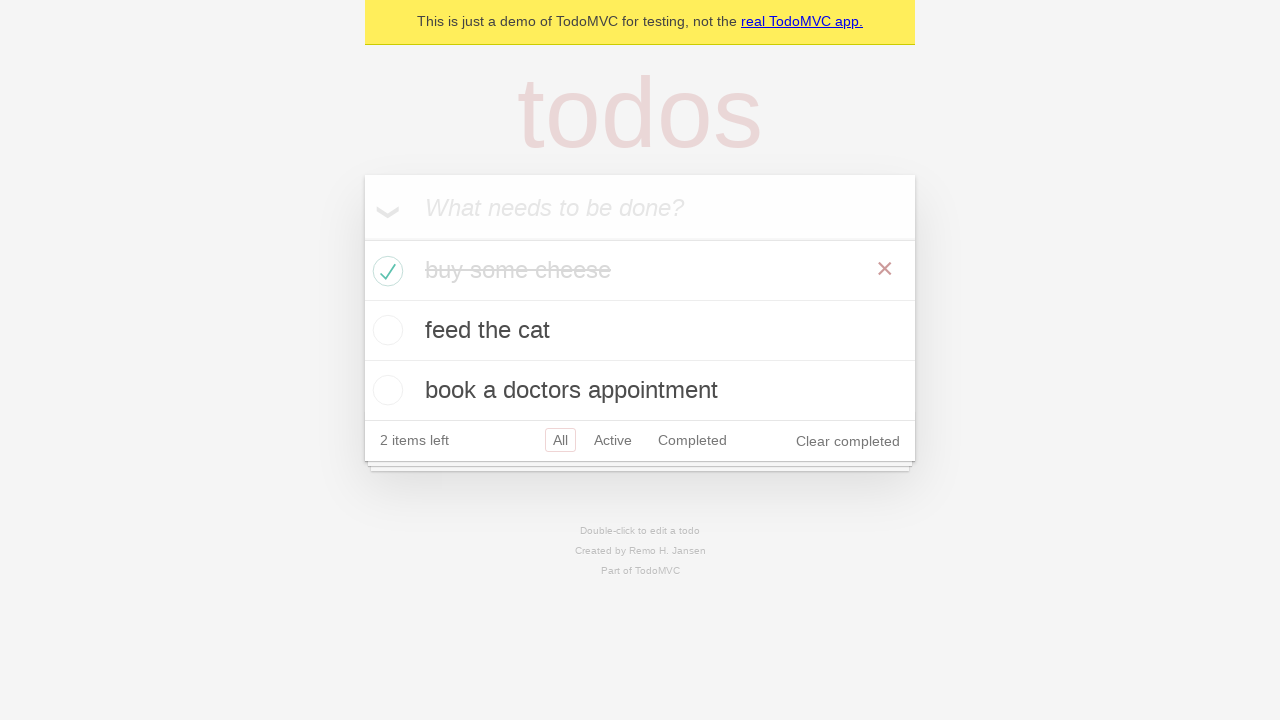